Tests jQuery UI sortable functionality by navigating to the sortable demo page and dragging item 3 to item 5's position

Starting URL: https://jqueryui.com/

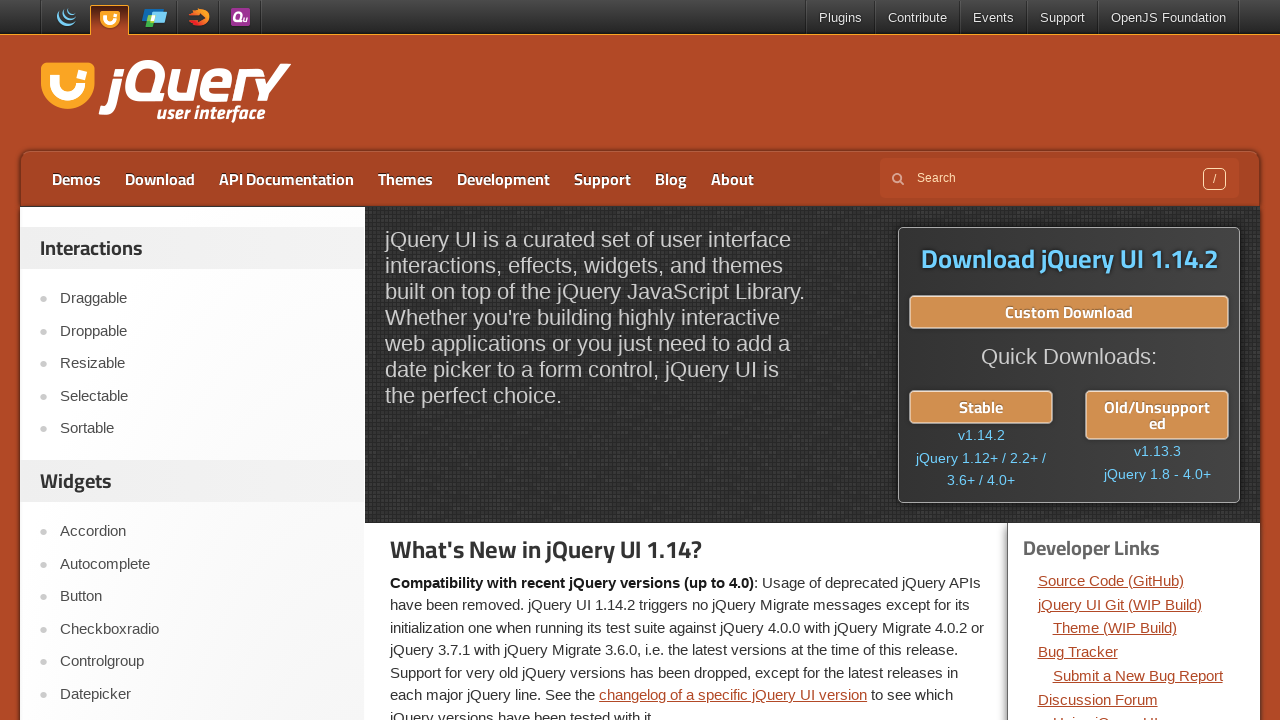

Hot spot element is visible and ready
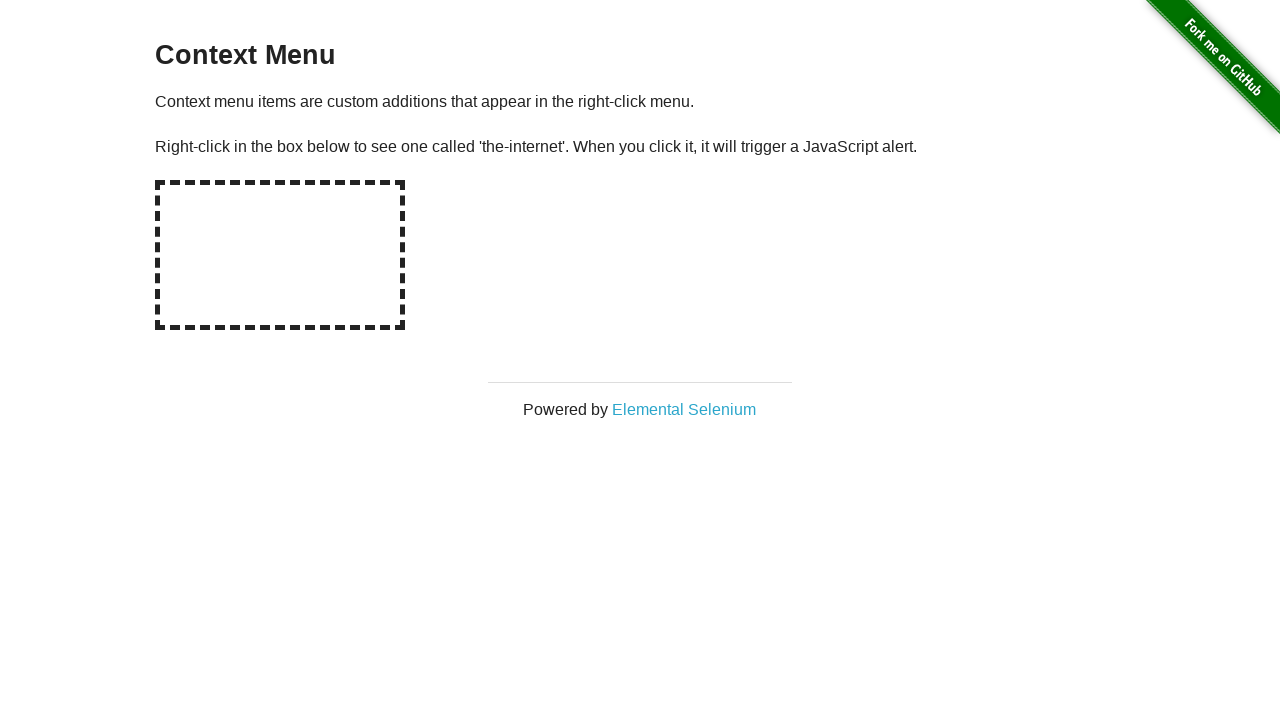

Right-clicked on the hot spot element to open context menu
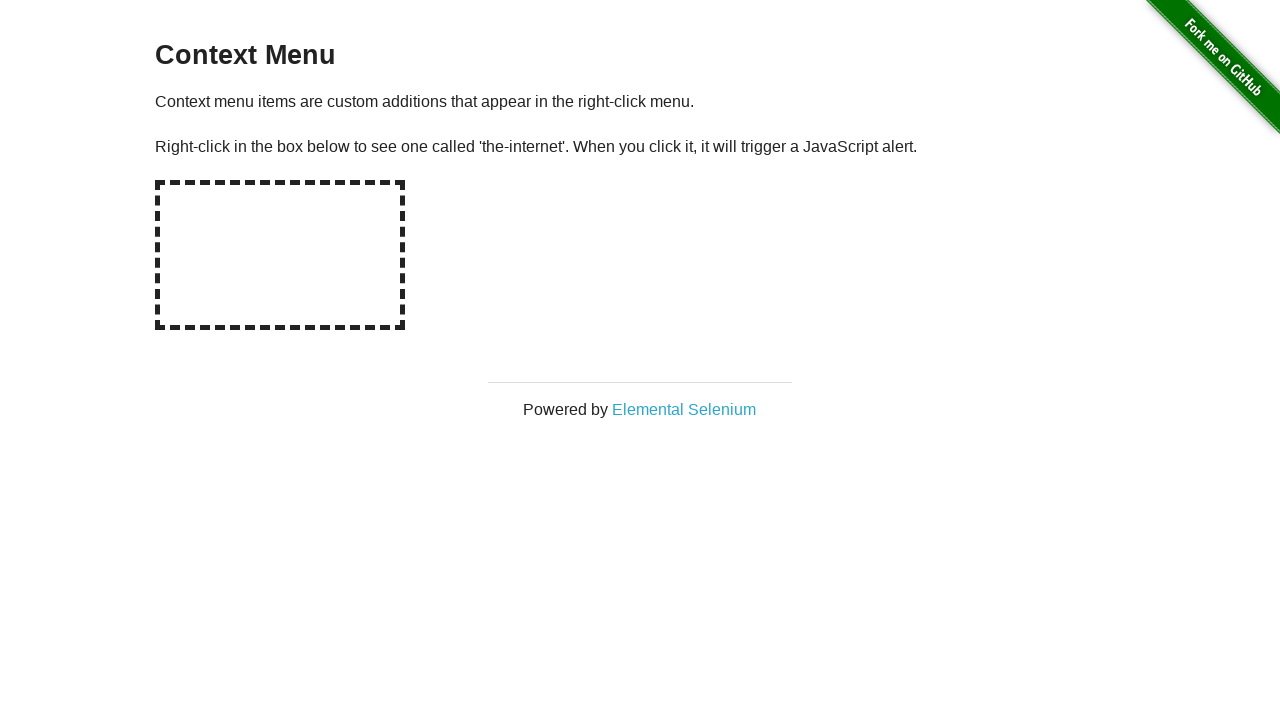

Set up dialog handler to accept alert messages
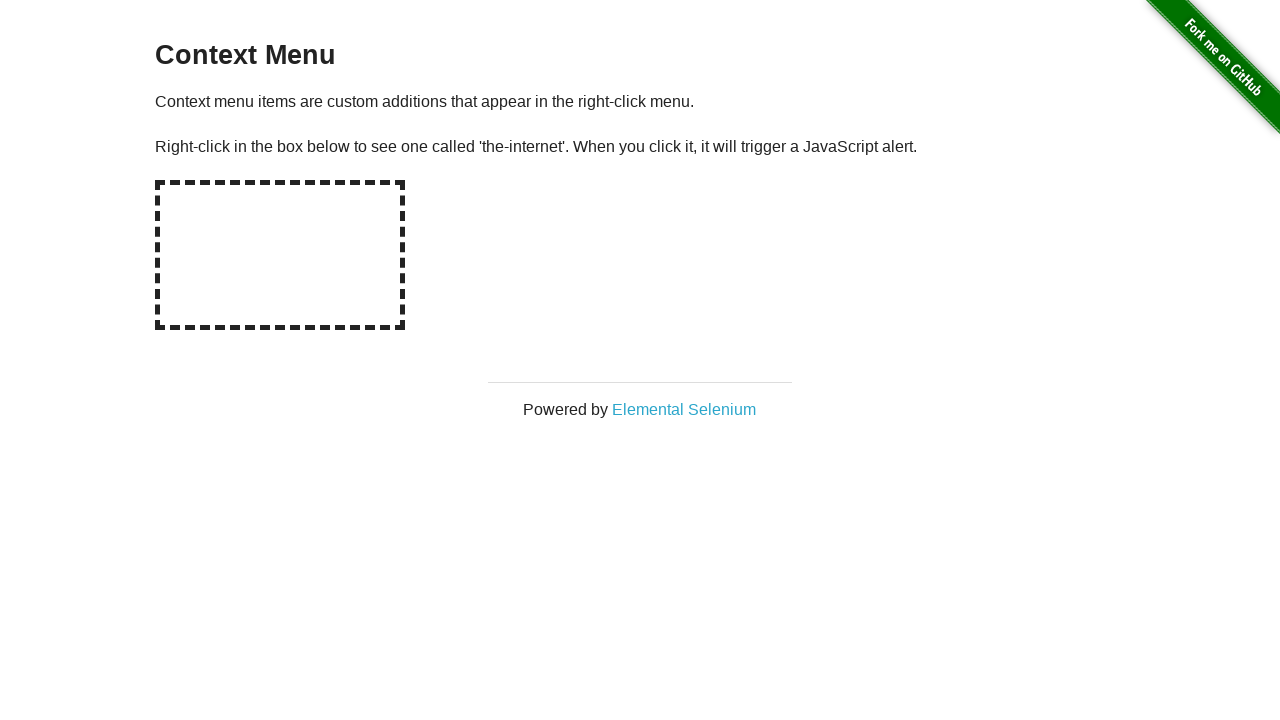

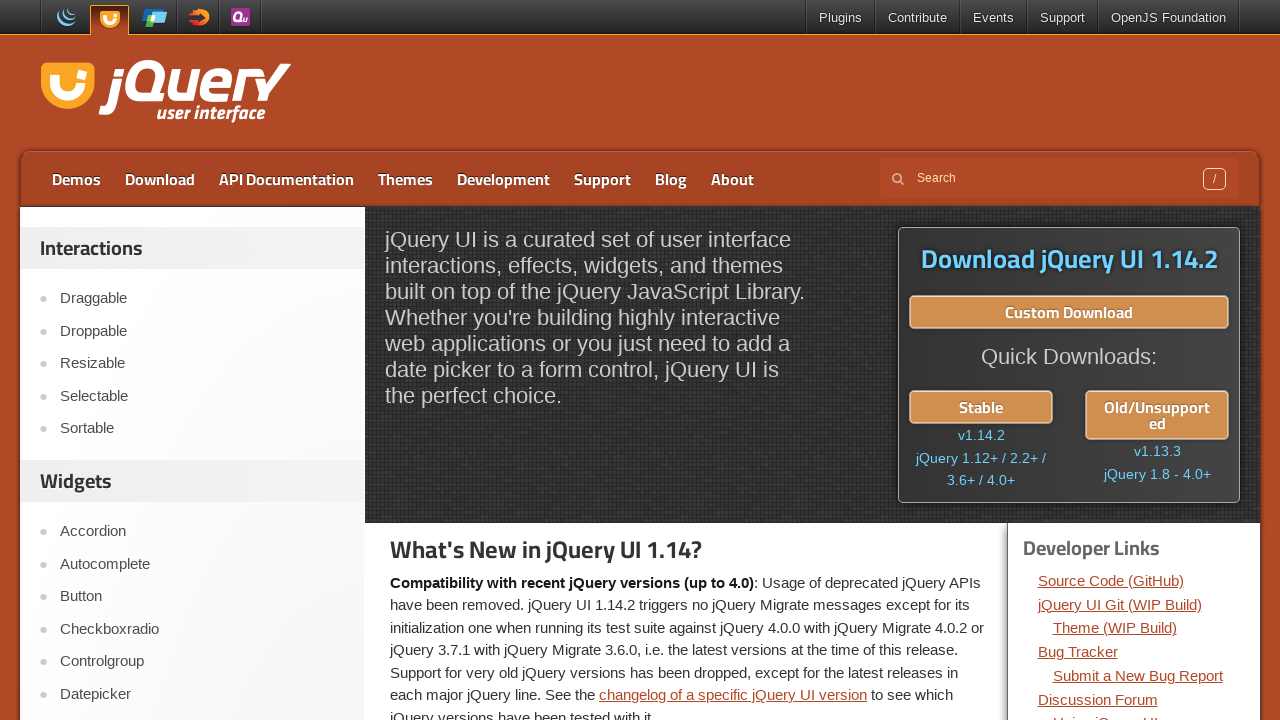